Tests browser window/tab management by opening a new browser window and navigating to a second website (orangehrm.com) while the original tab has opencart.com open.

Starting URL: https://www.opencart.com/

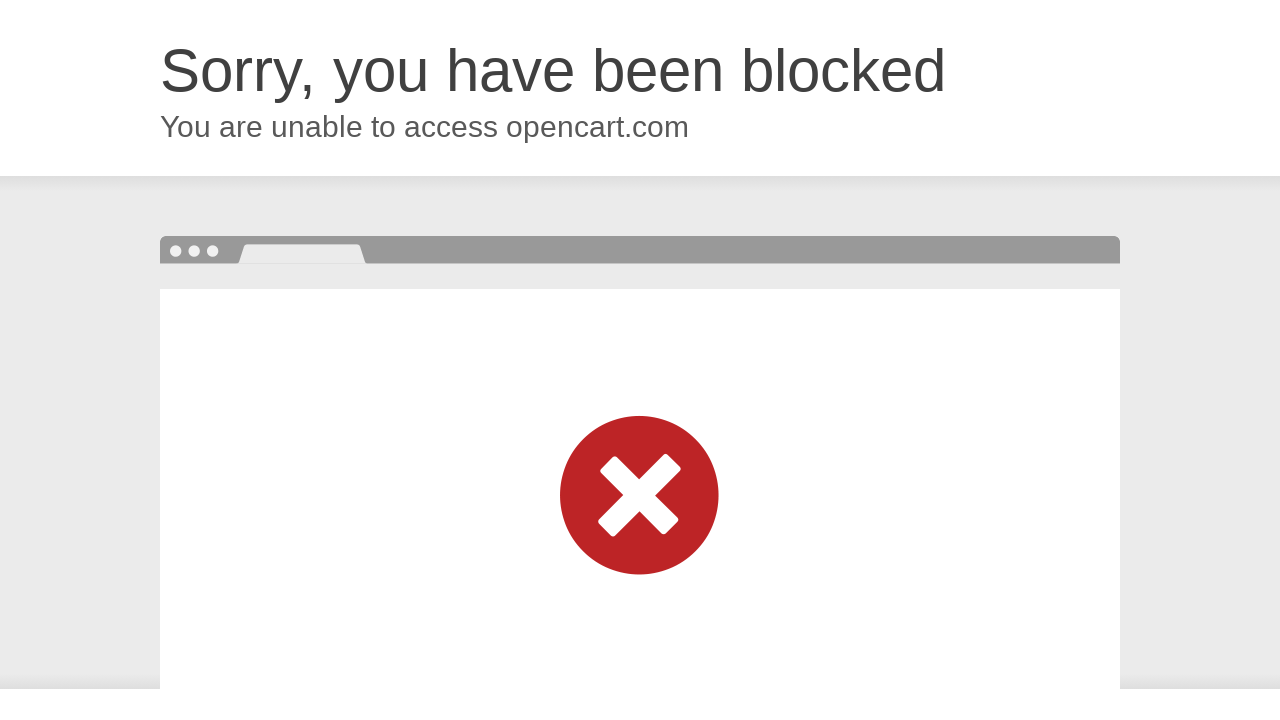

Opened a new browser tab/window
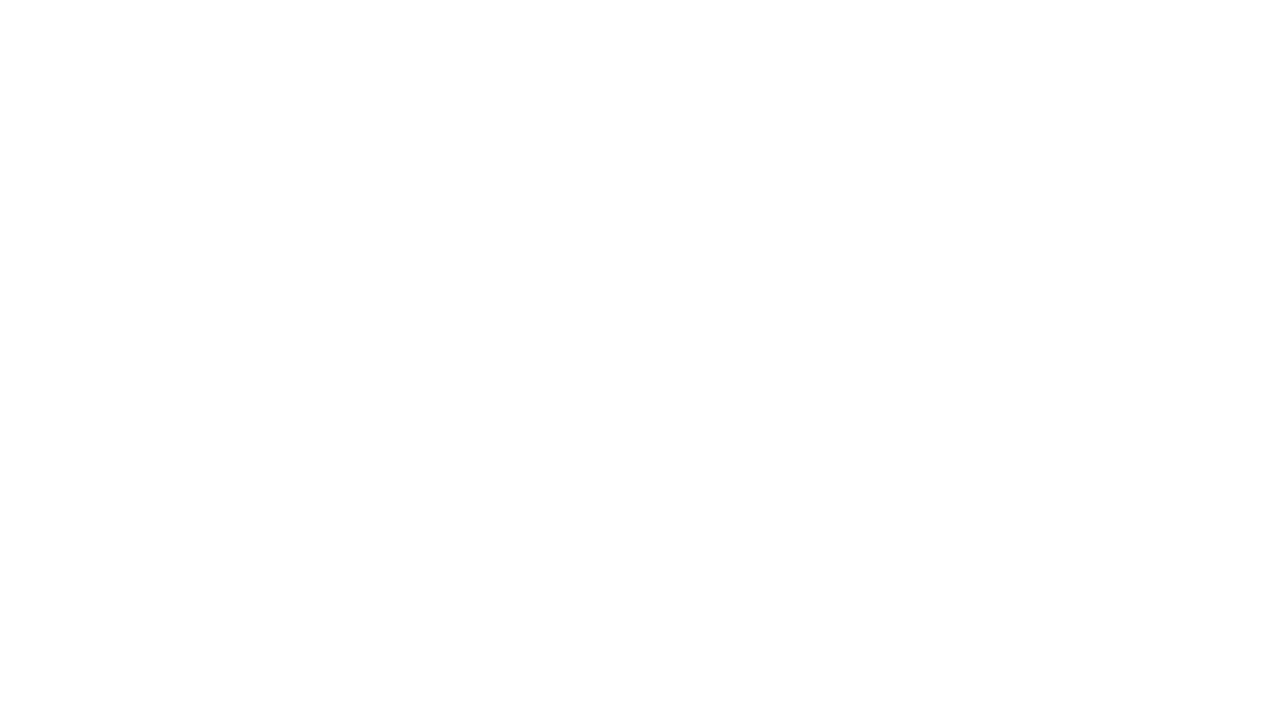

Navigated to orangehrm.com in the new tab
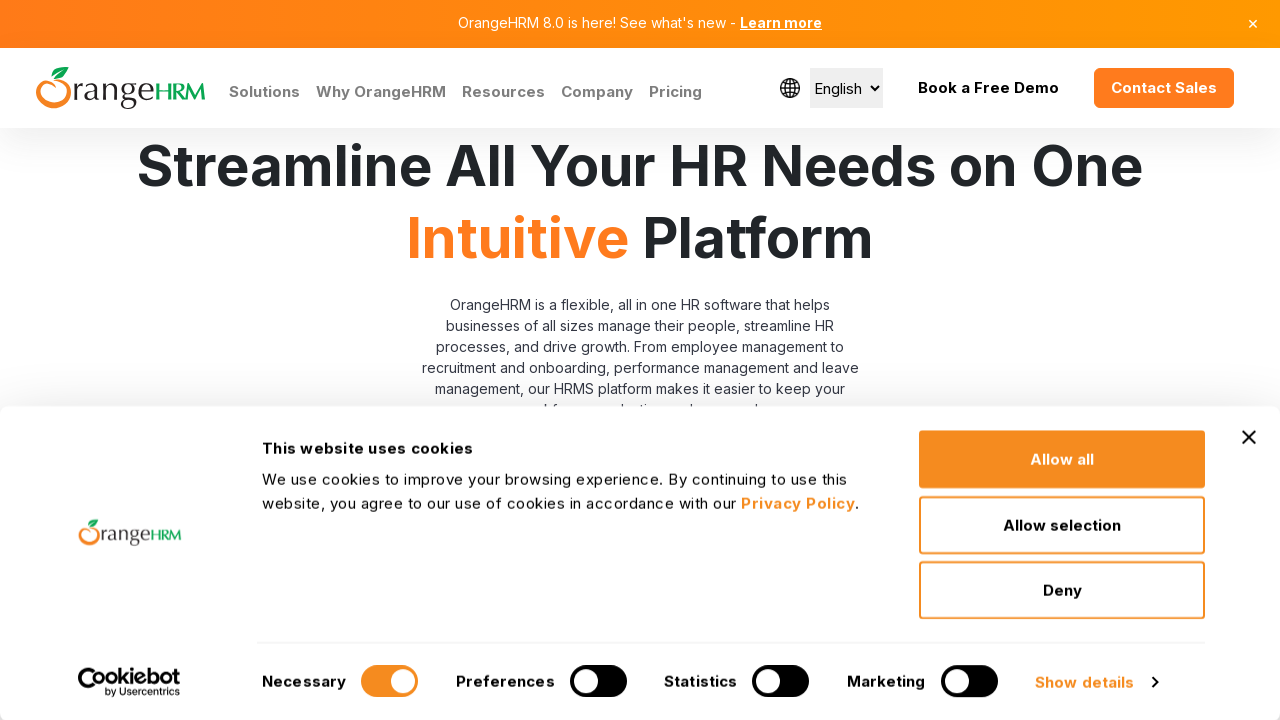

orangehrm.com page loaded (domcontentloaded)
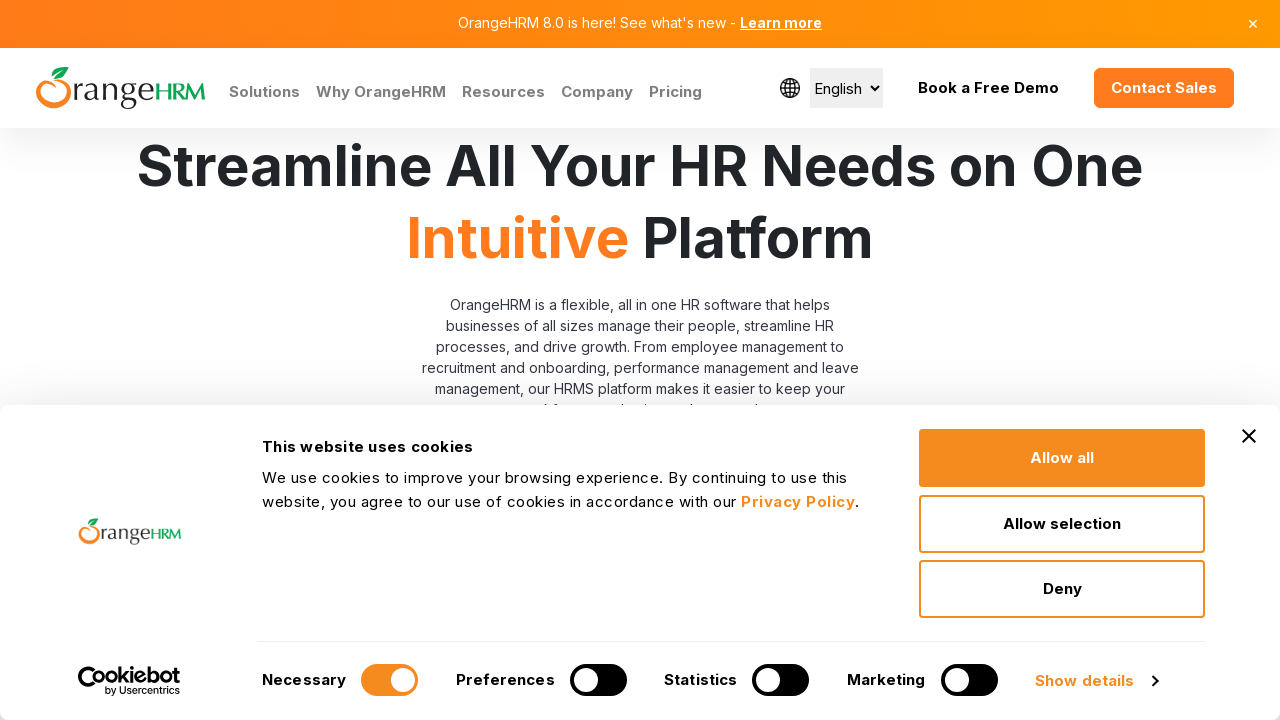

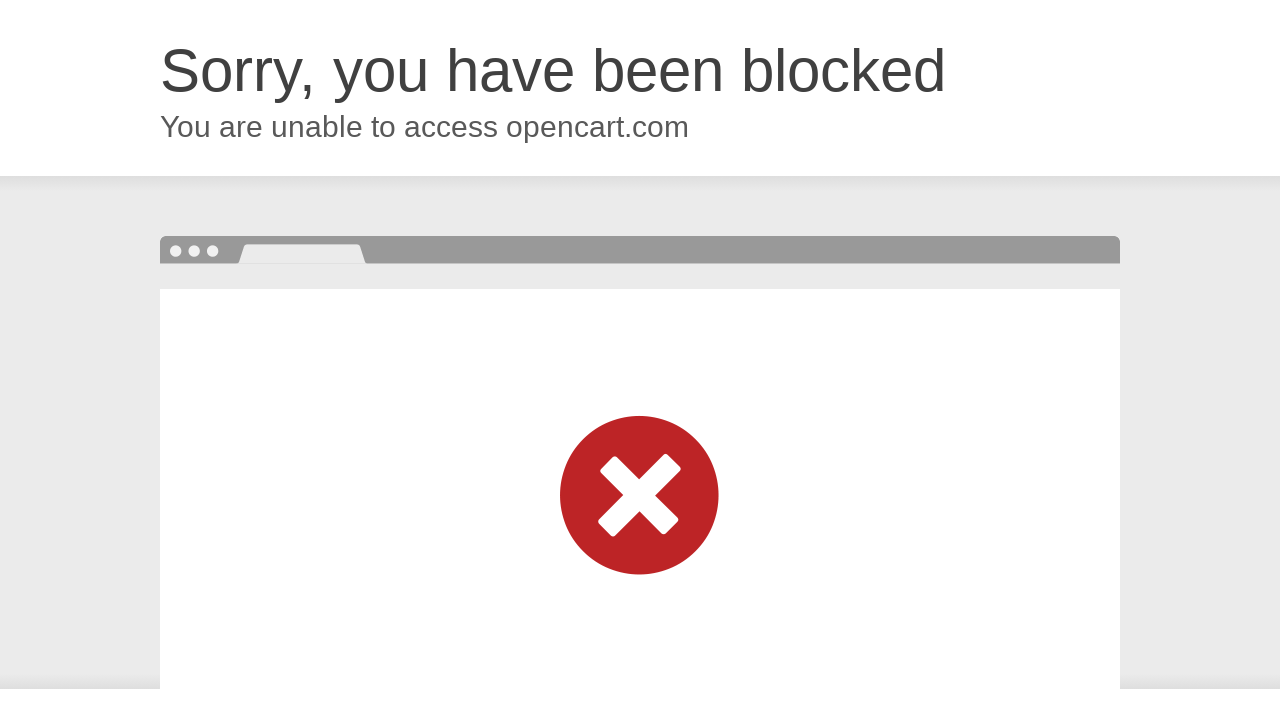